Searches for languages containing "kot" and verifies all results contain that search term

Starting URL: http://www.99-bottles-of-beer.net/

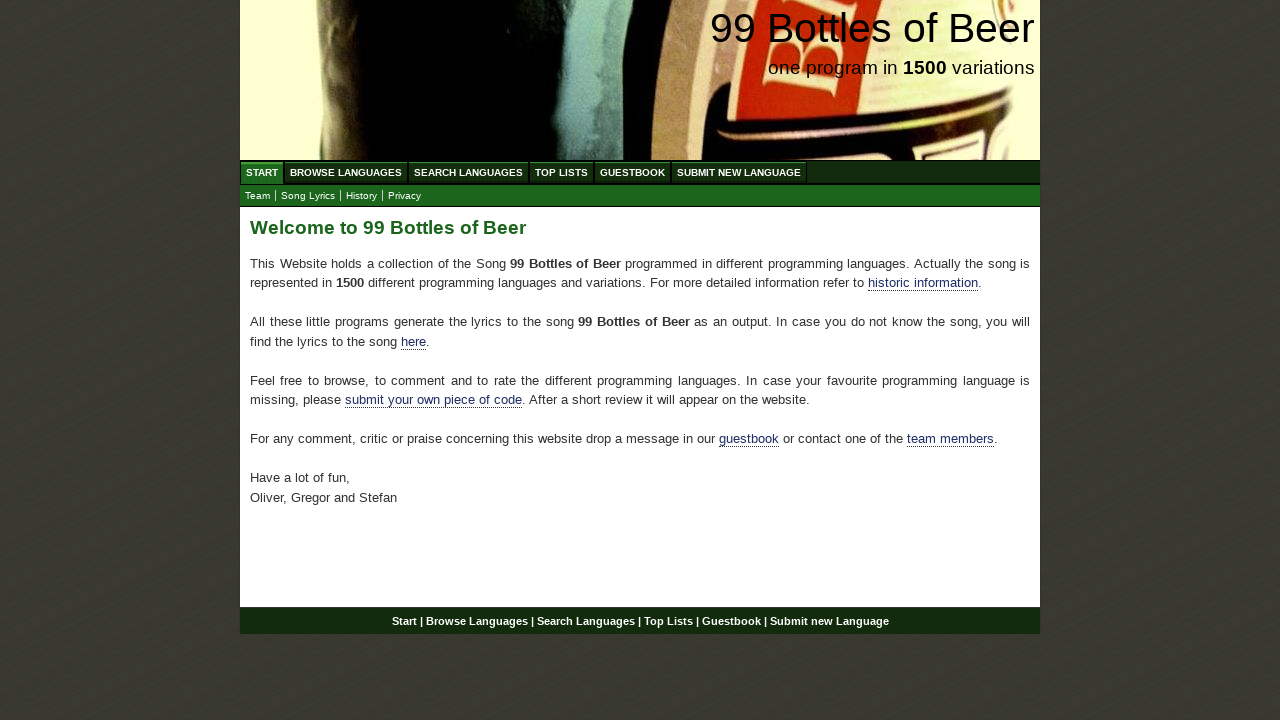

Clicked 'Search Languages' link at (468, 172) on xpath=//li/a[text()='Search Languages']
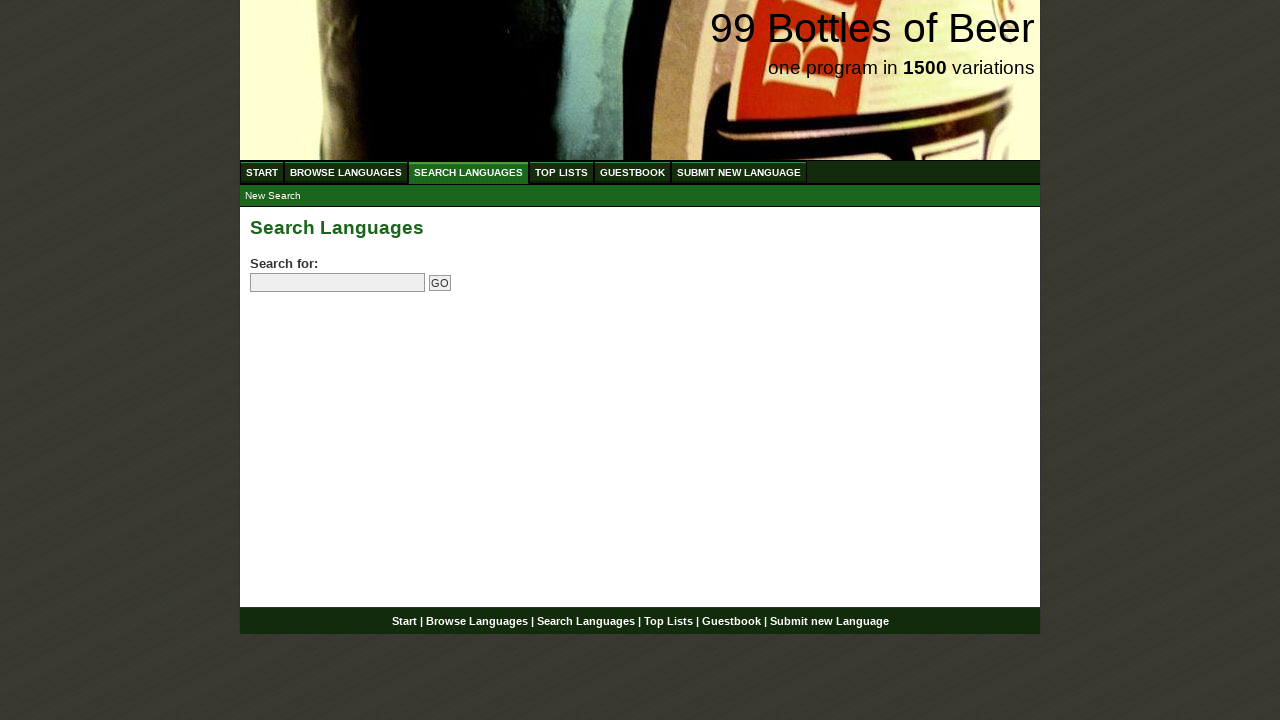

Filled search field with 'kot' on xpath=//input[@name='search']
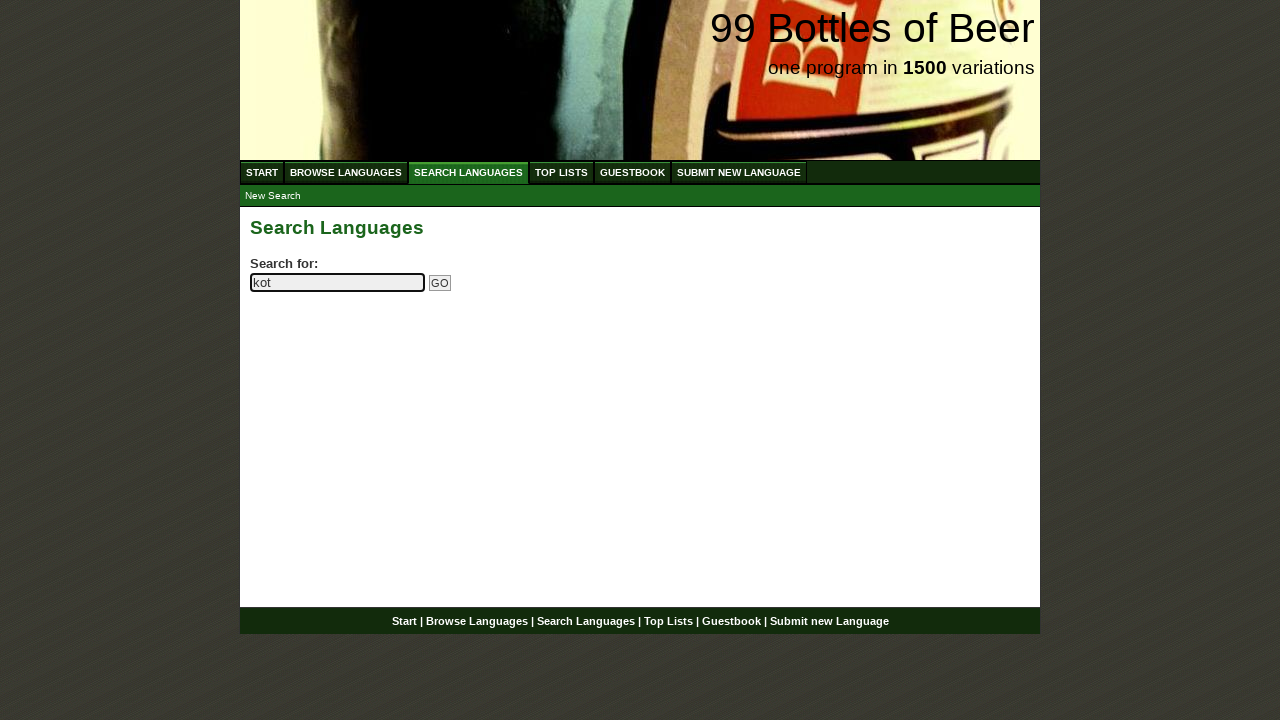

Clicked Go button to search for languages containing 'kot' at (440, 283) on xpath=//input[@name='submitsearch']
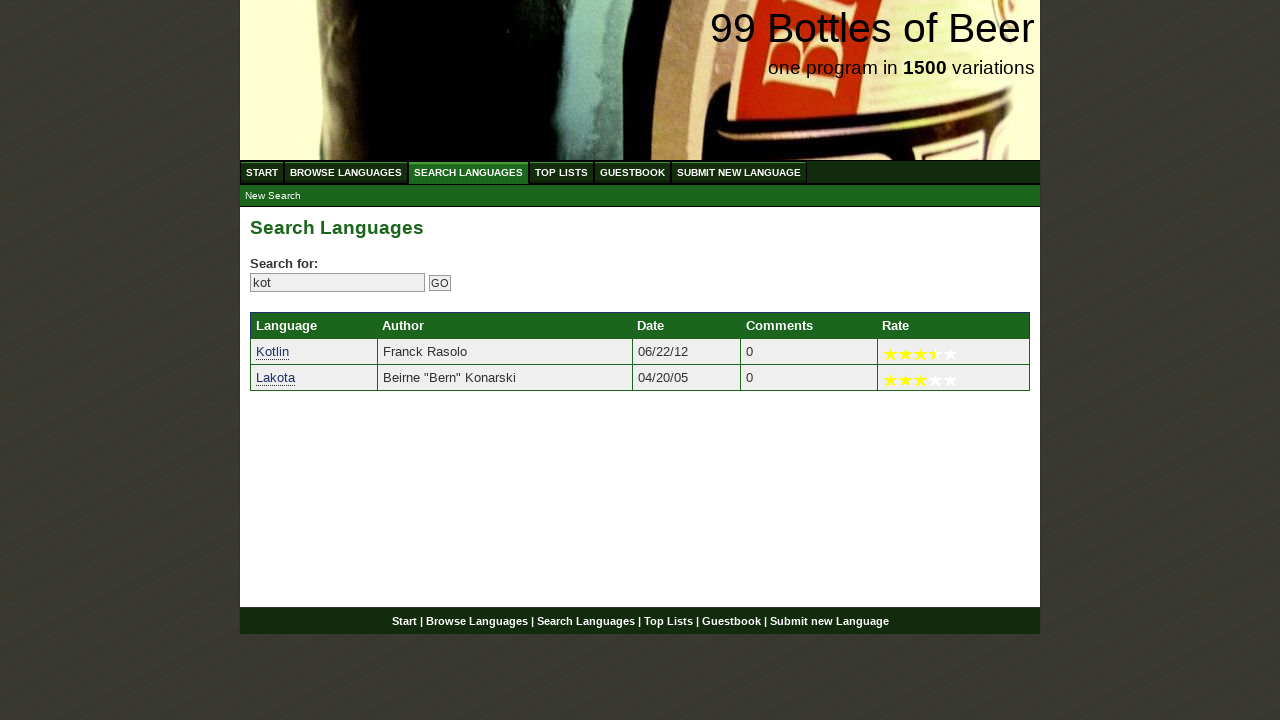

Search results loaded with language links
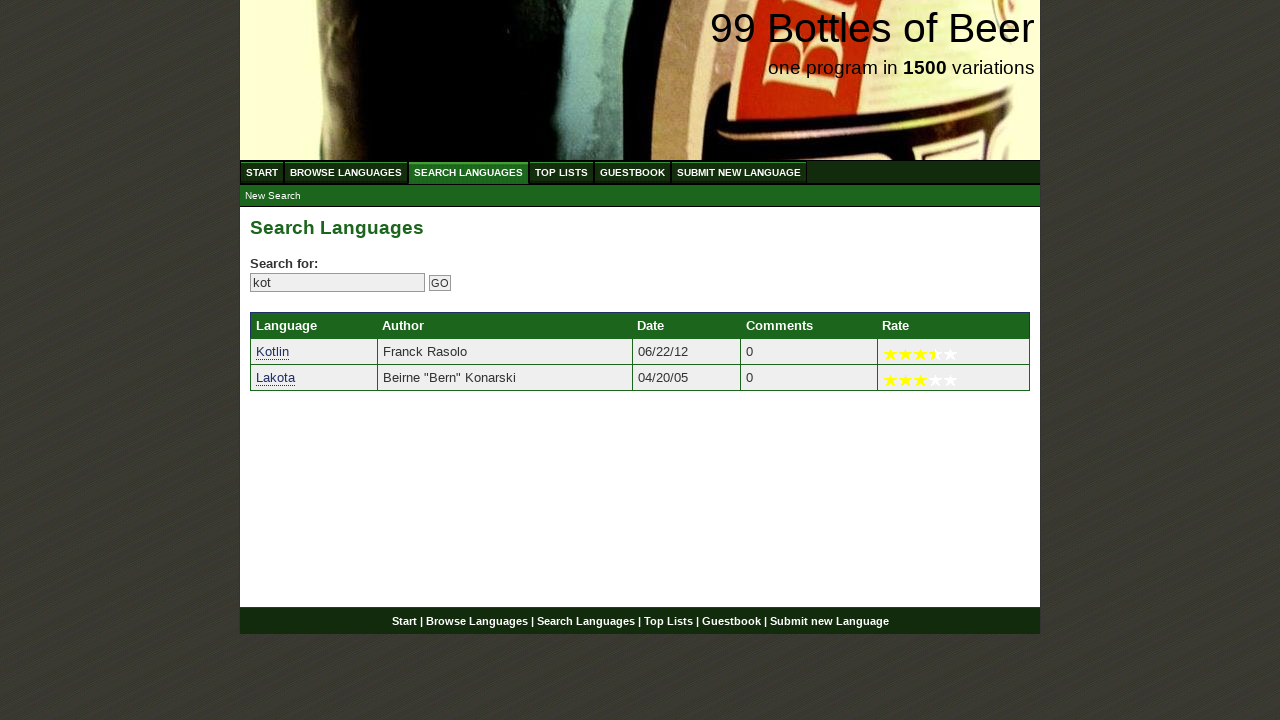

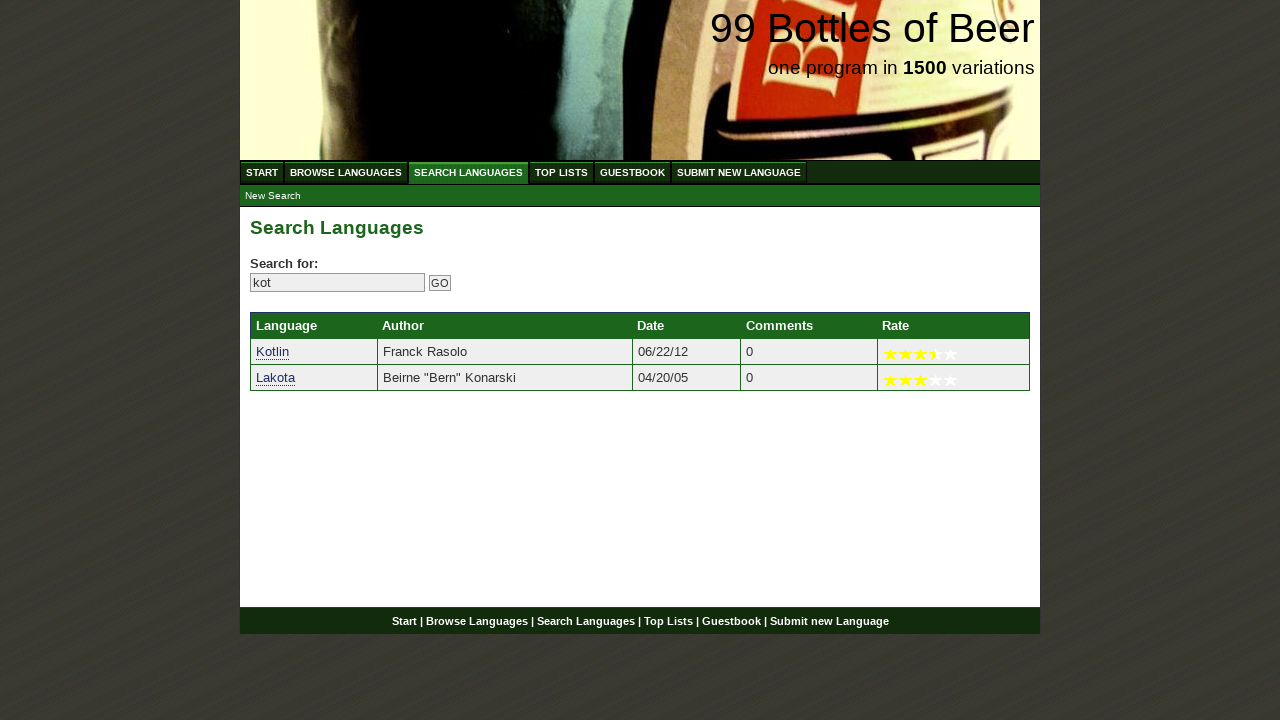